Tests the search input functionality by setting values in the search field

Starting URL: https://webdriver.io

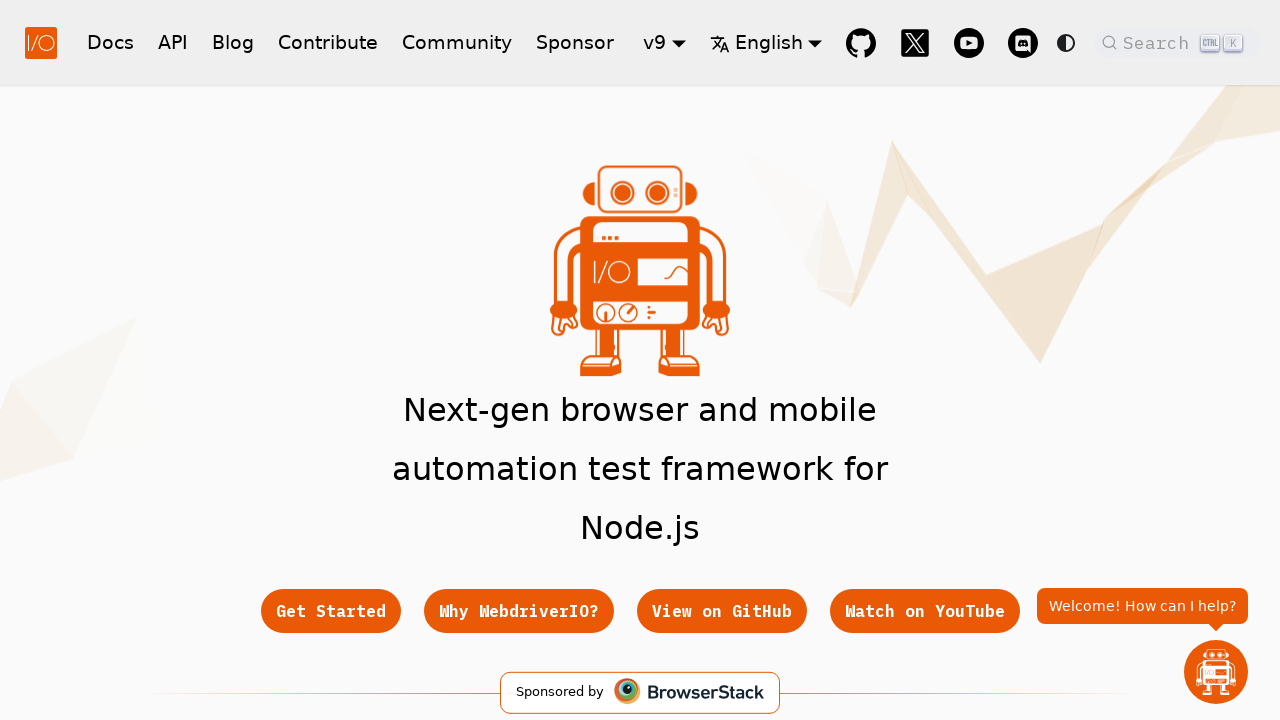

Clicked search button to open search input at (1177, 42) on button.DocSearch
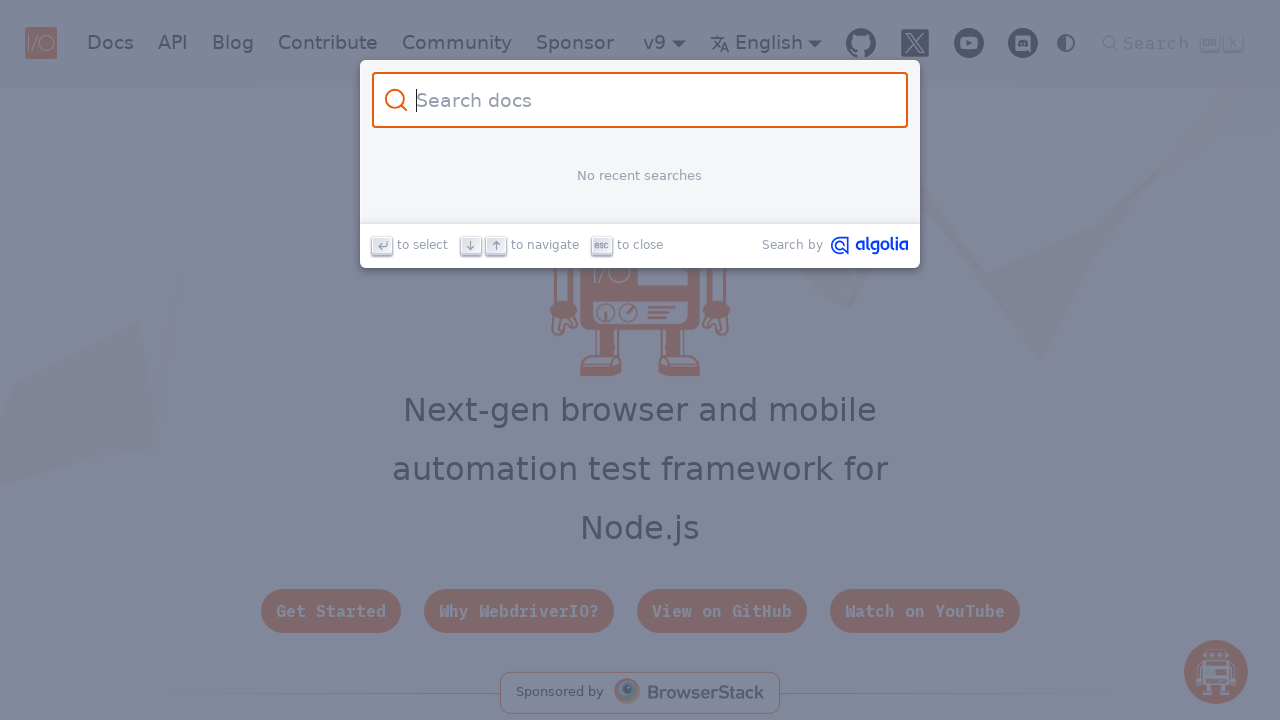

Filled search input with 'test' value on input.DocSearch-Input
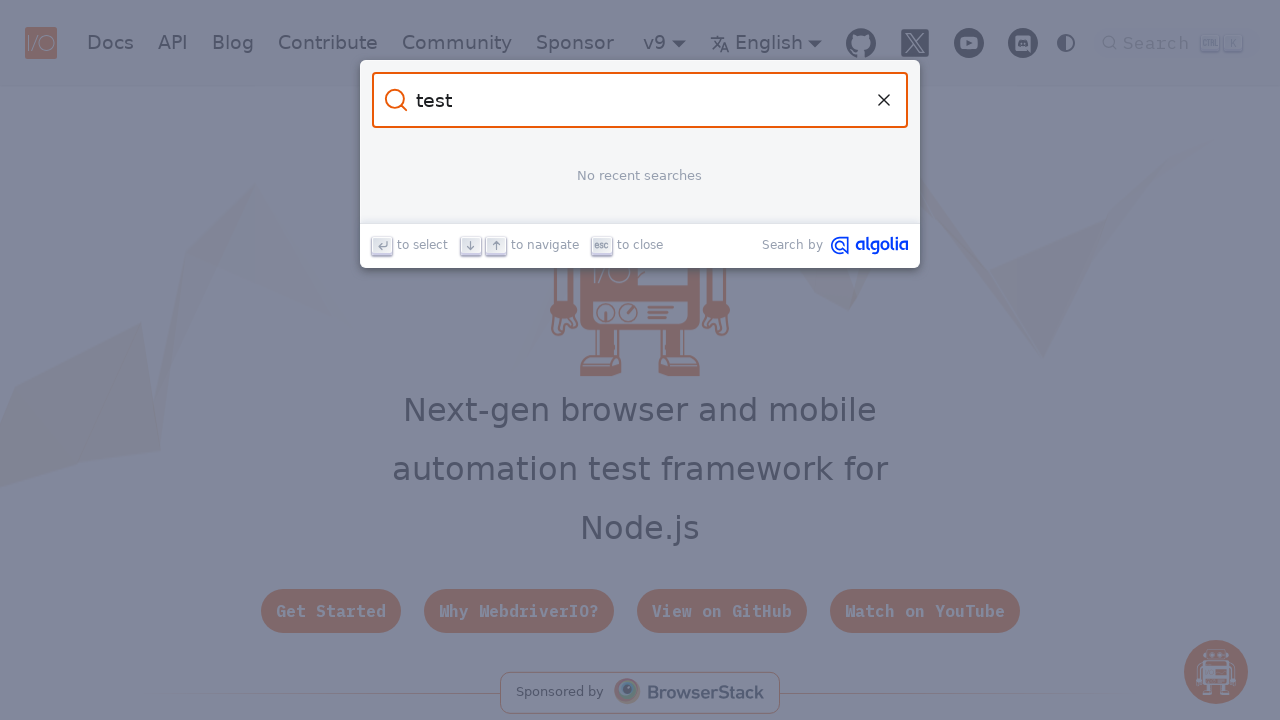

Filled search input with 'type with method' value on input.DocSearch-Input
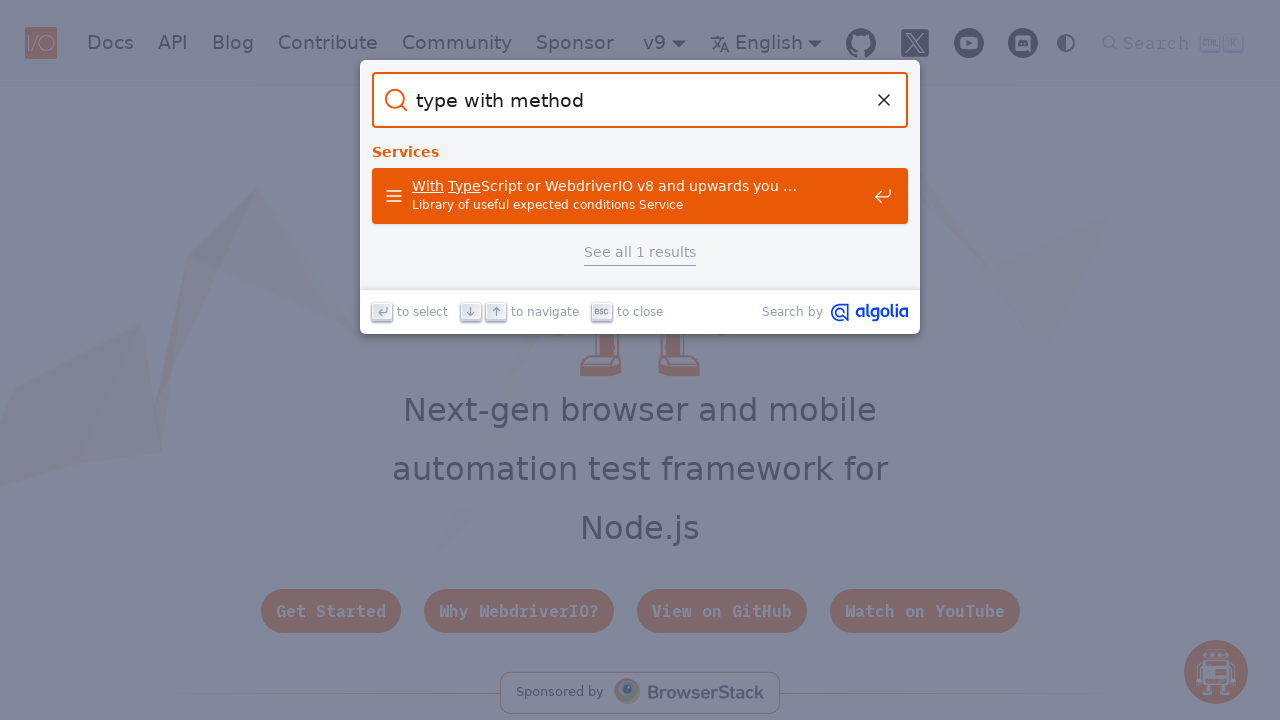

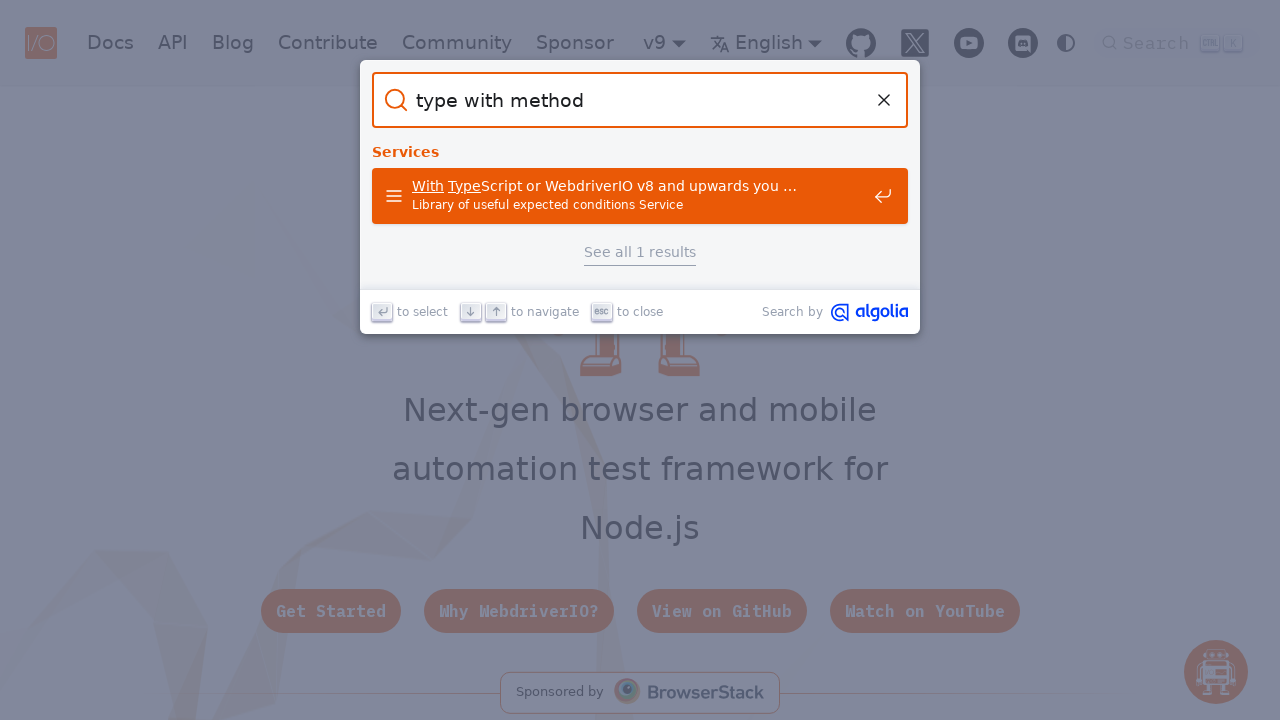